Tests static dropdown selection functionality by selecting options using different methods: by index, by visible text, and by value attribute.

Starting URL: https://www.rahulshettyacademy.com/dropdownsPractise/

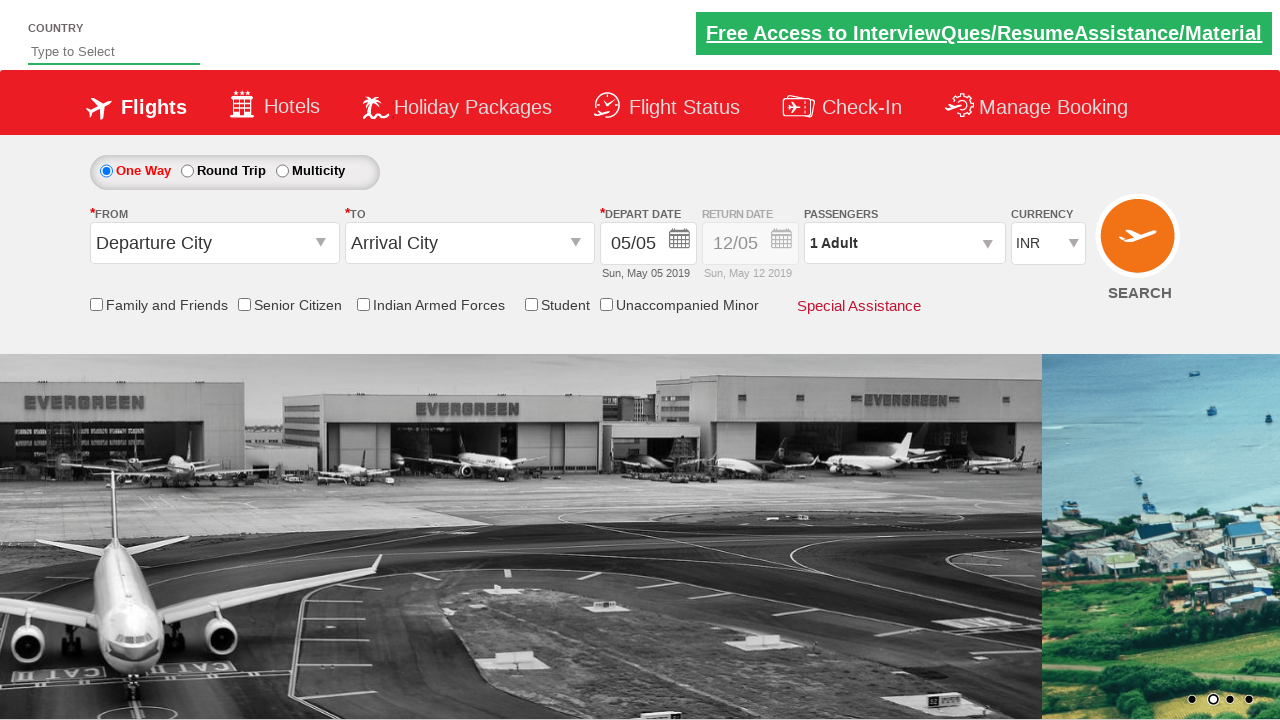

Selected dropdown option by index 3 (4th option) on #ctl00_mainContent_DropDownListCurrency
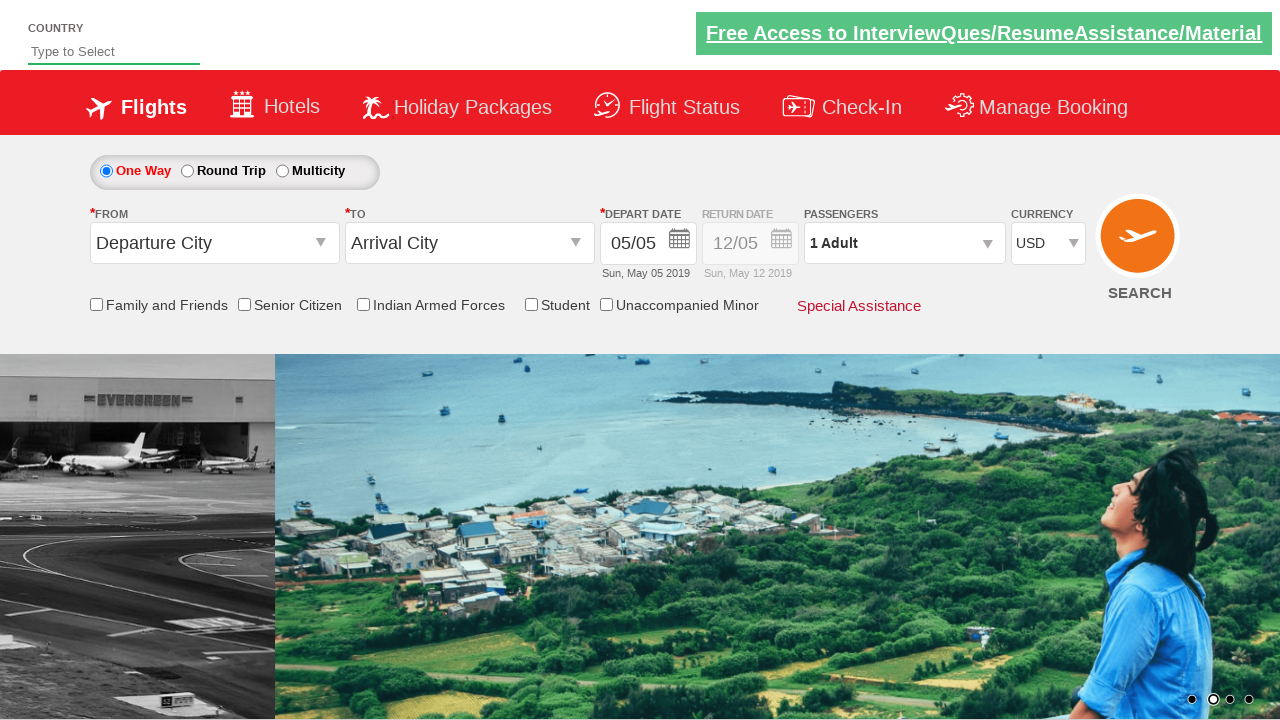

Selected dropdown option by visible text 'AED' on #ctl00_mainContent_DropDownListCurrency
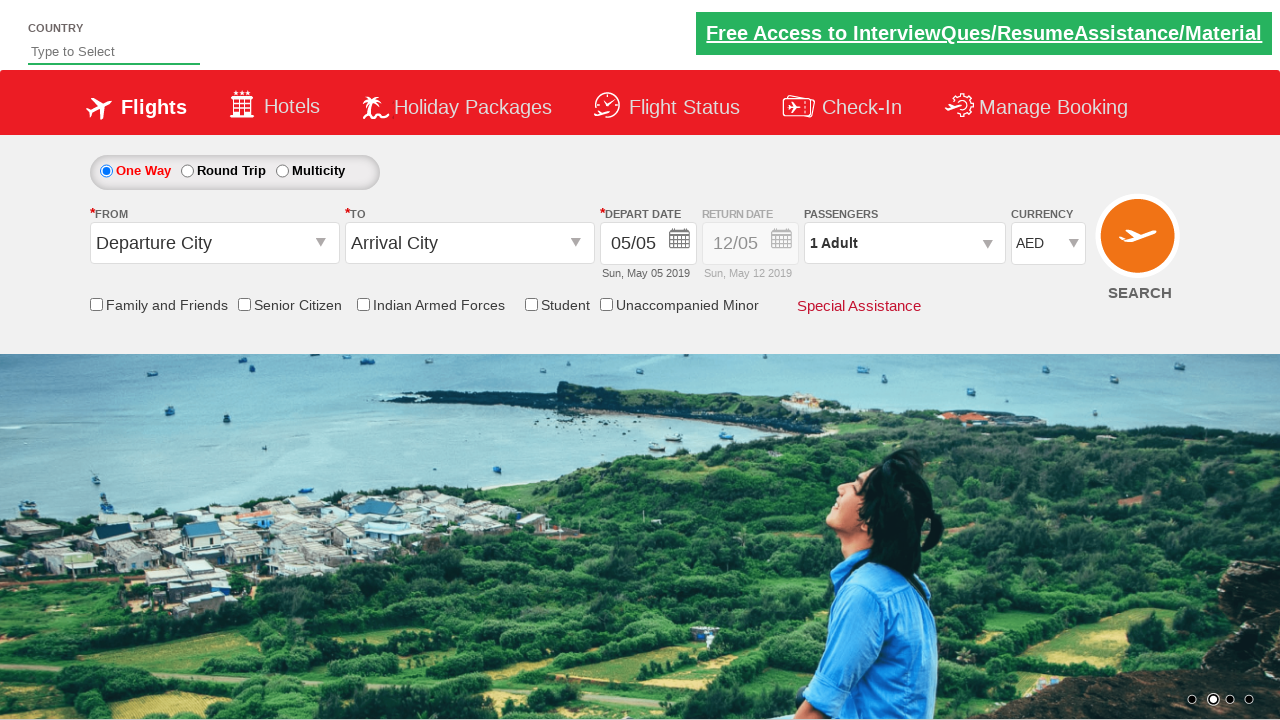

Selected dropdown option by value attribute 'INR' on #ctl00_mainContent_DropDownListCurrency
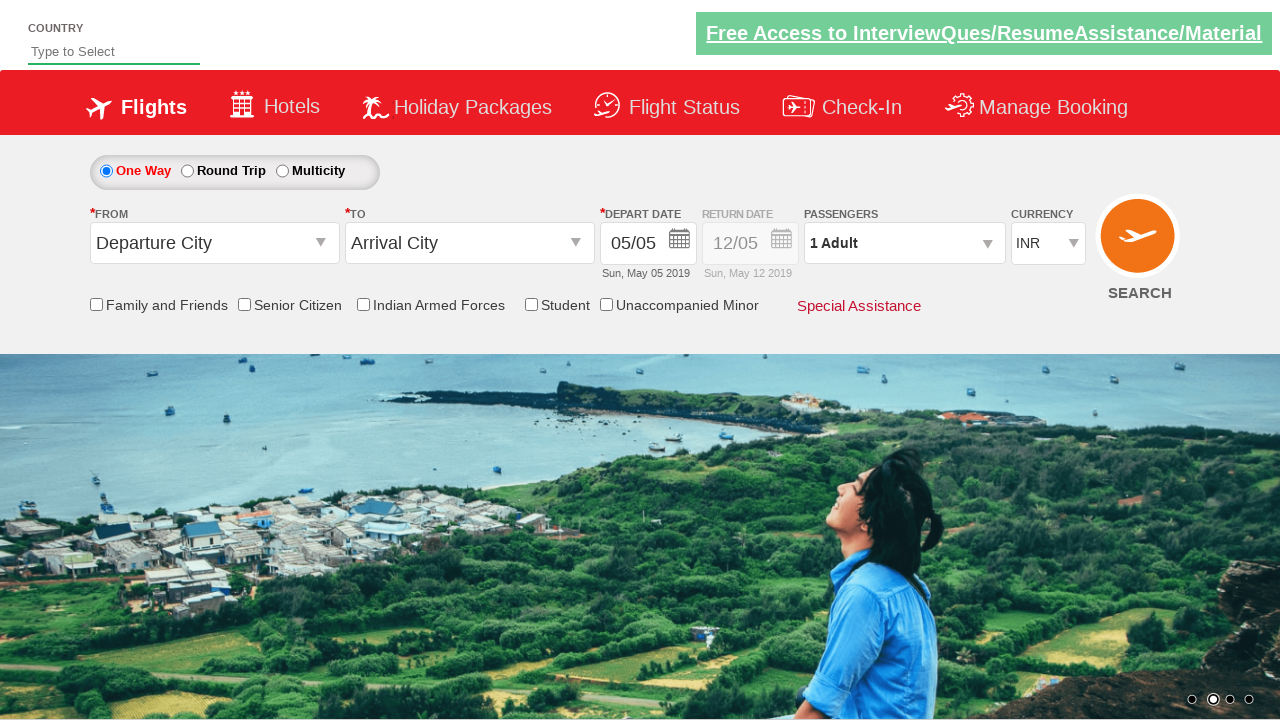

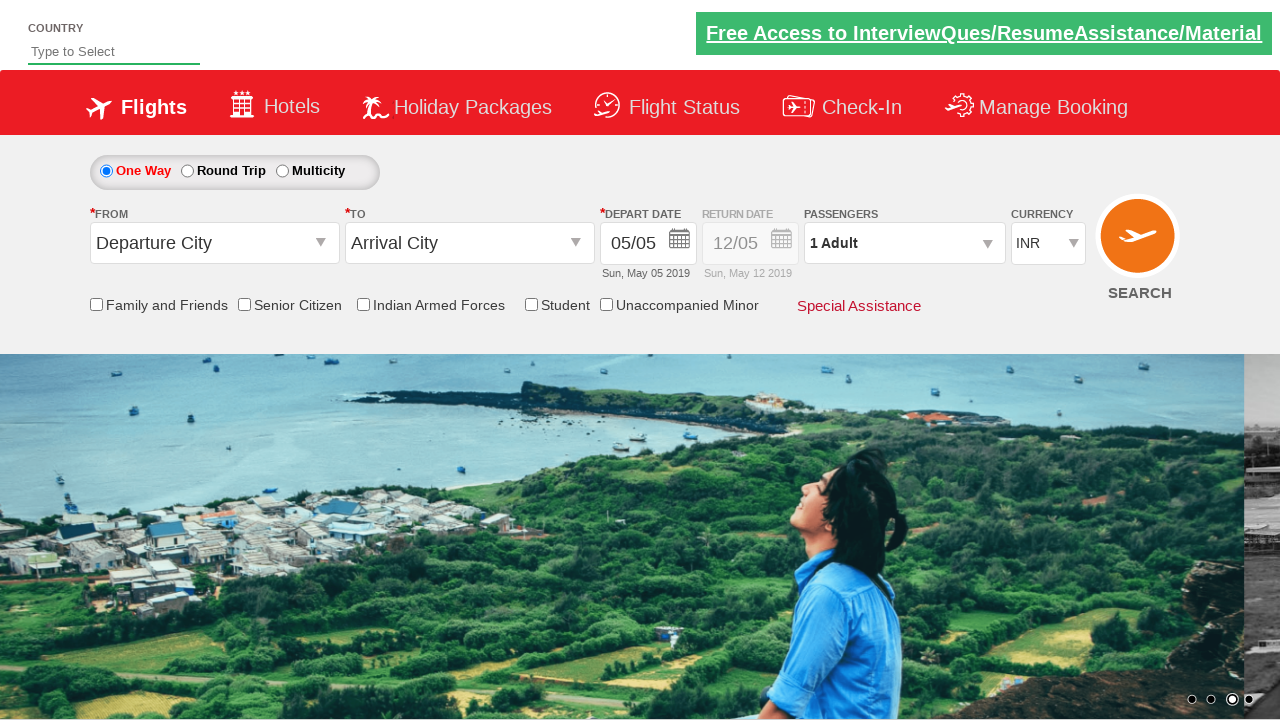